Navigates to TechLearn educational website homepage

Starting URL: https://www.techlearn.in

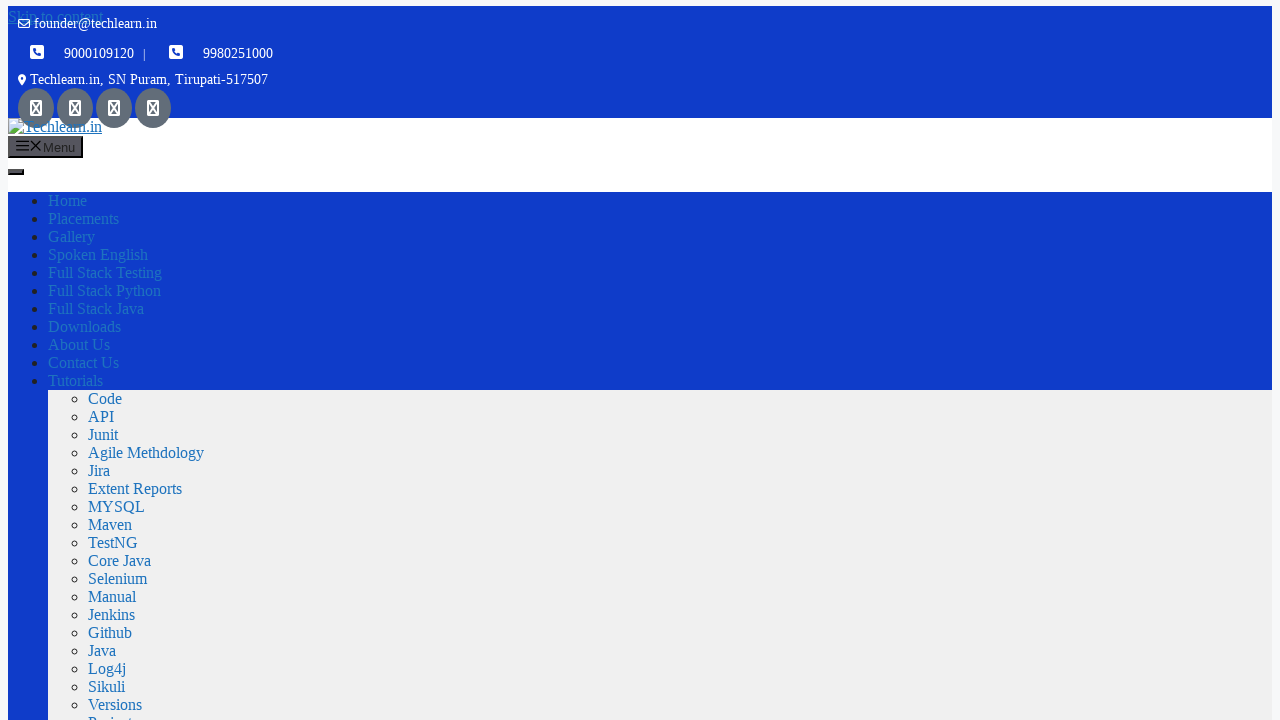

Navigated to TechLearn educational website homepage
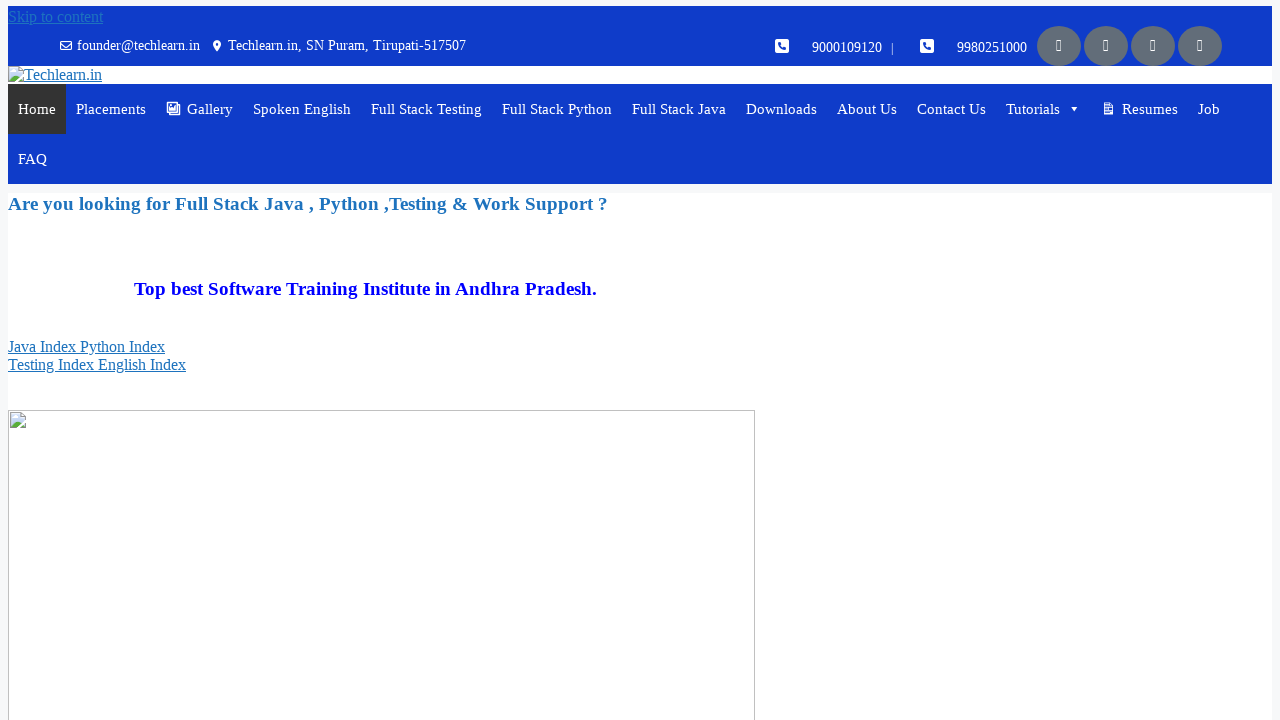

Page DOM content loaded successfully
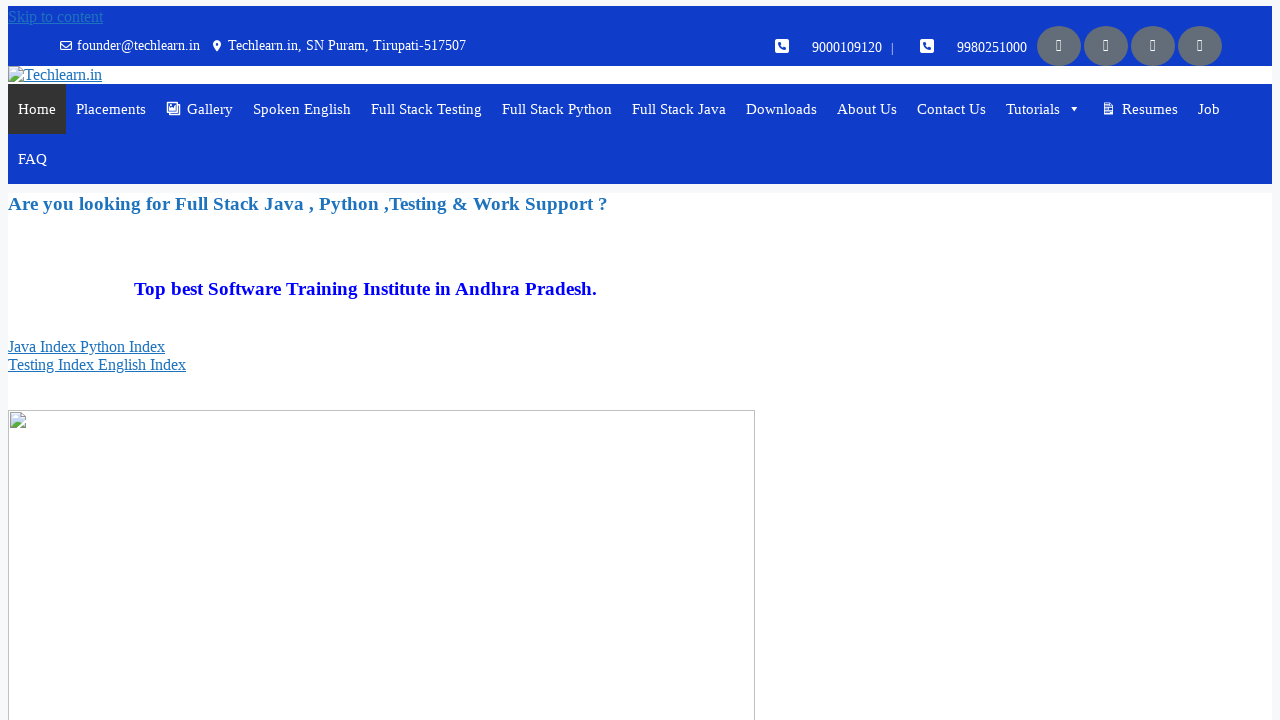

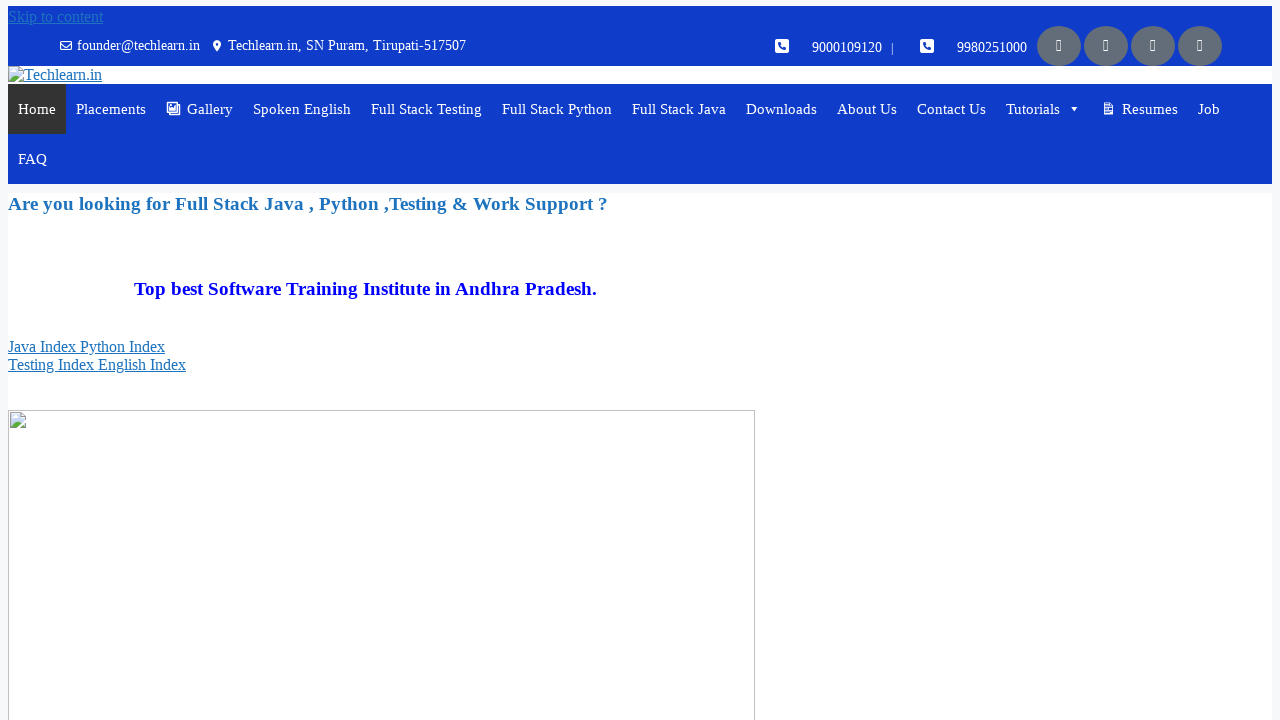